Tests switching between multiple browser windows by clicking a link that opens a new window, then switching to verify the original window is still accessible, and switching to the new window to verify its title.

Starting URL: http://the-internet.herokuapp.com/windows

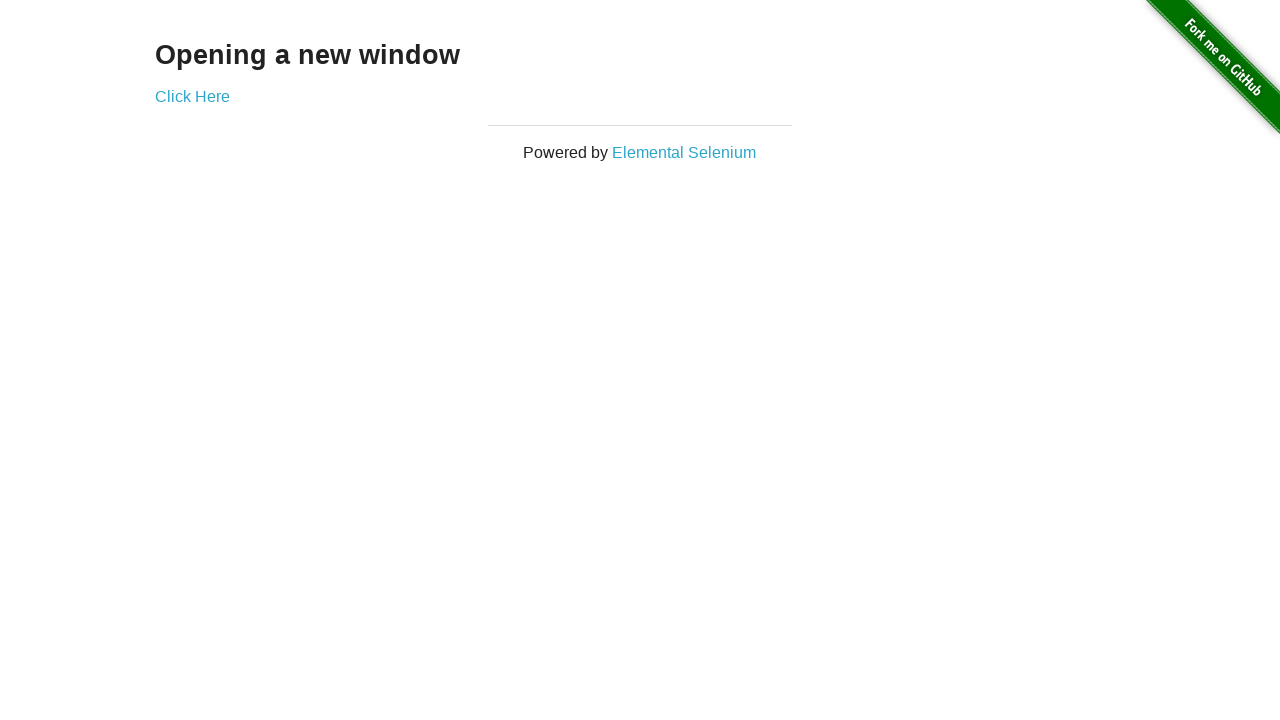

Clicked link to open new window at (192, 96) on .example a
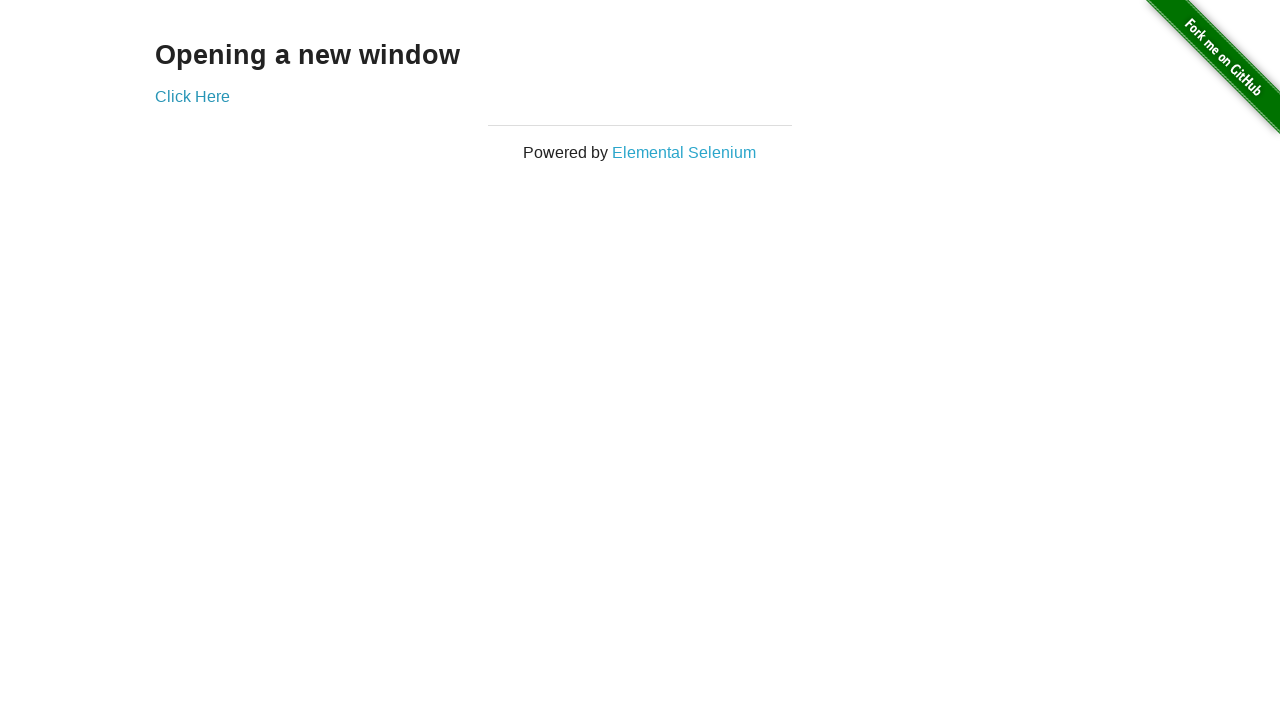

Verified original window title is not 'New Window'
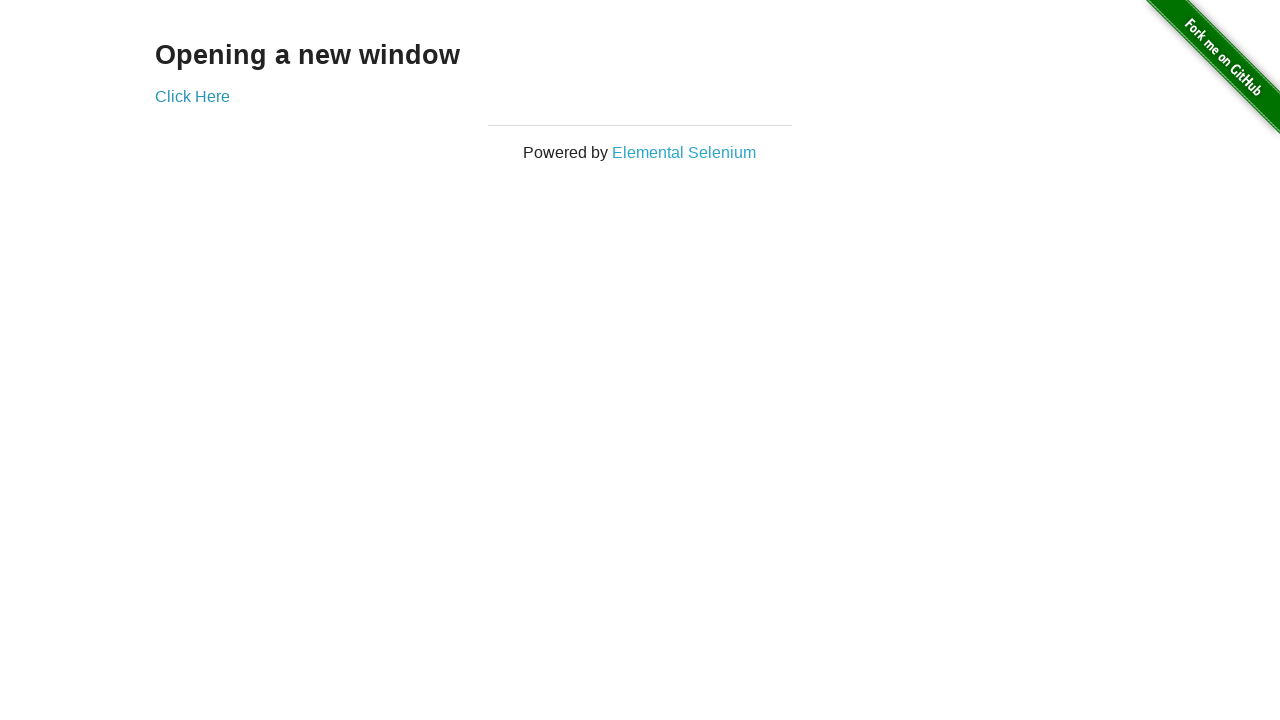

New window page load completed
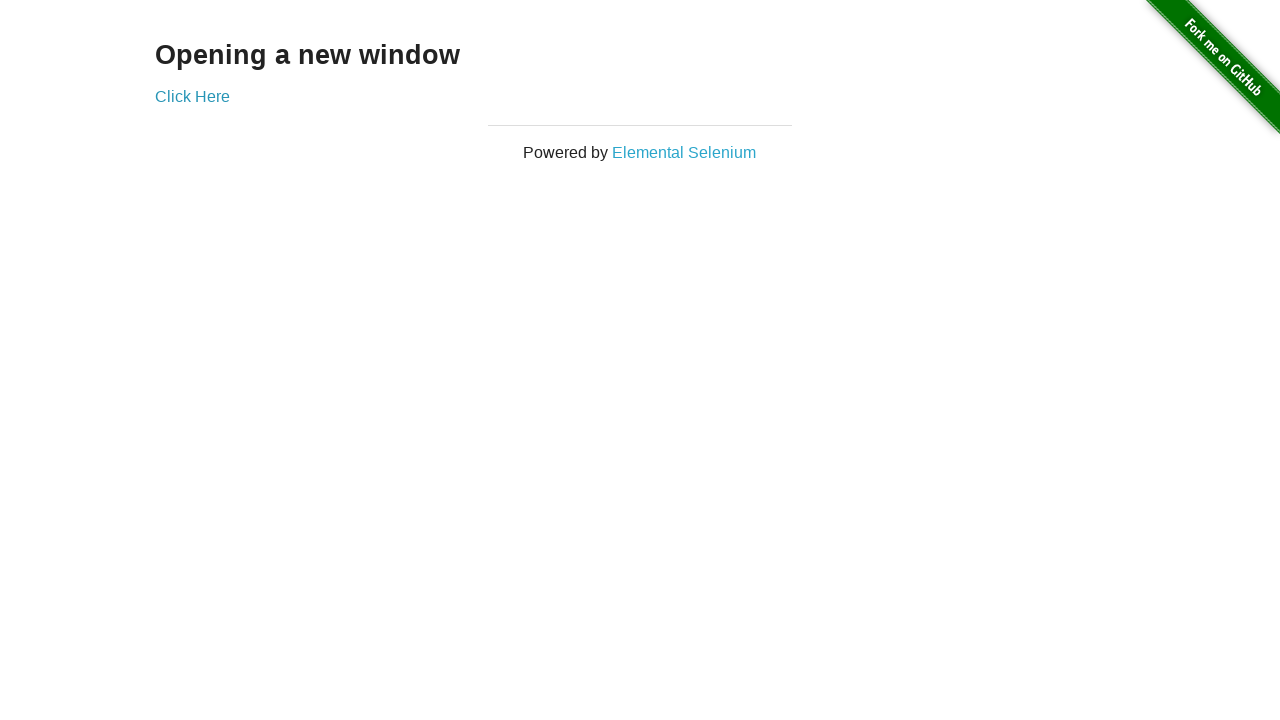

Verified new window title is 'New Window'
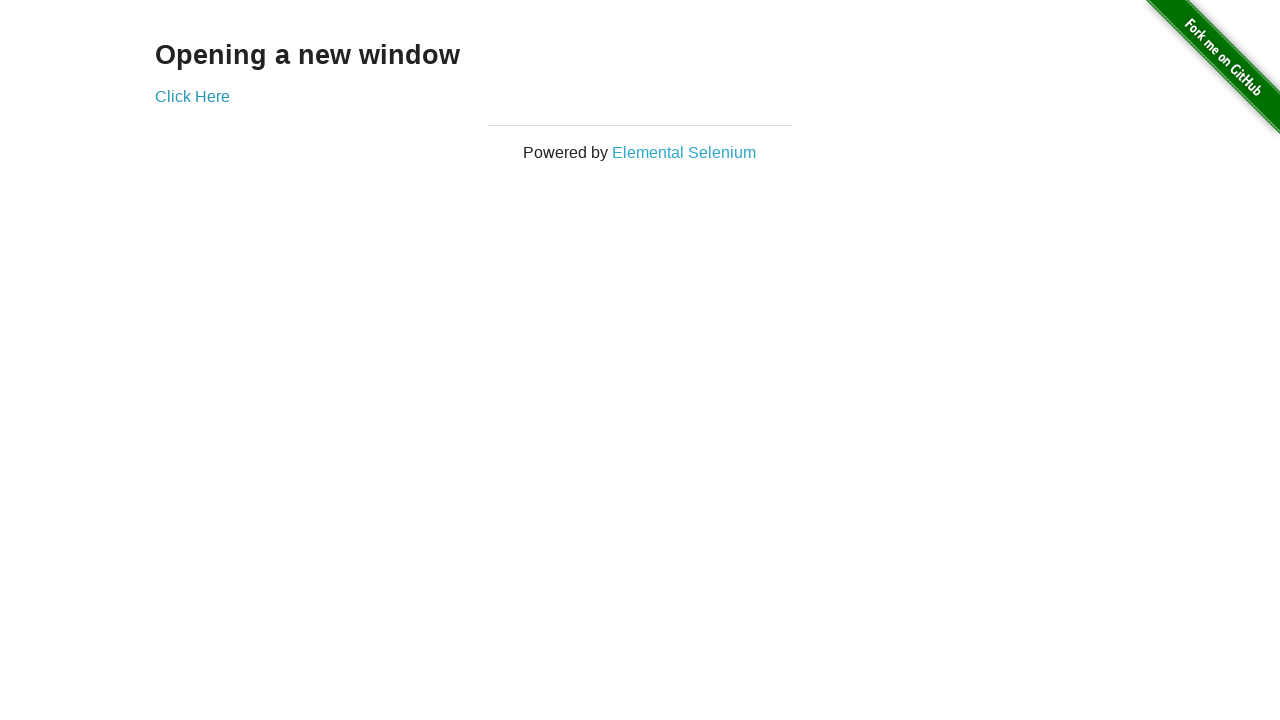

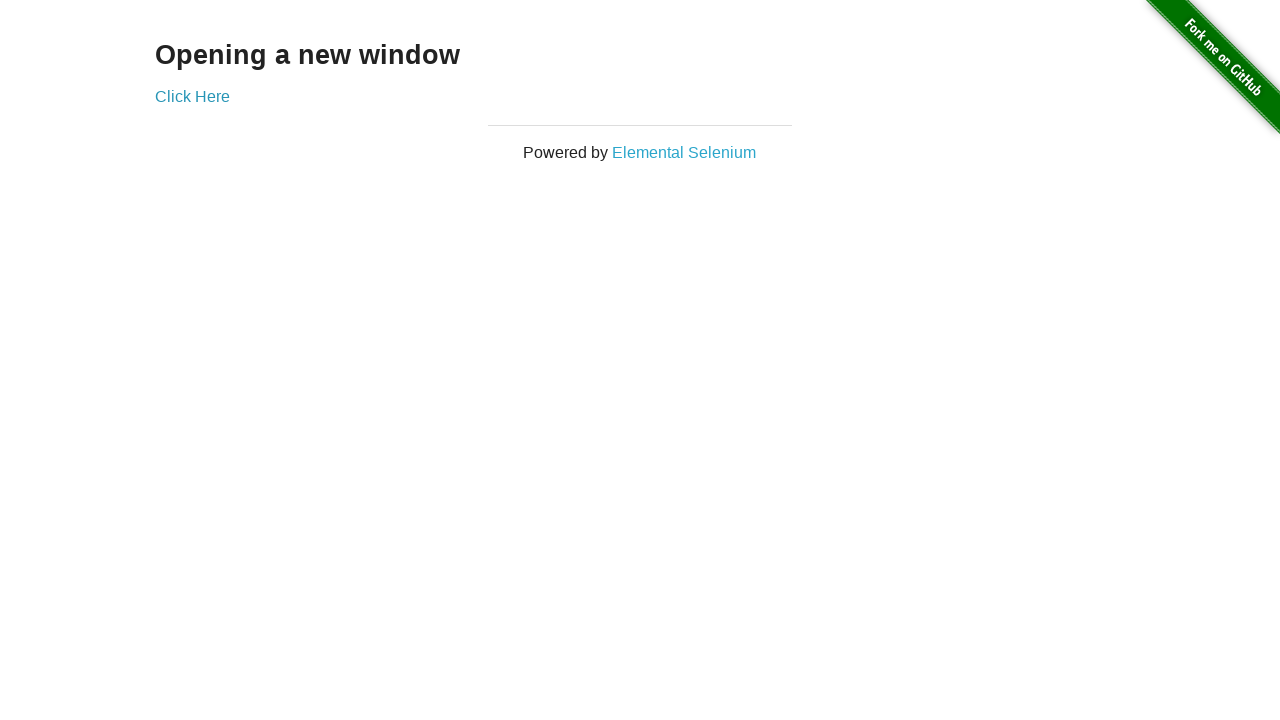